Tests web table interactions by locating table cells, clicking on column headers to sort the table, and verifying table elements can be accessed via various selectors.

Starting URL: https://practice.cydeo.com/tables

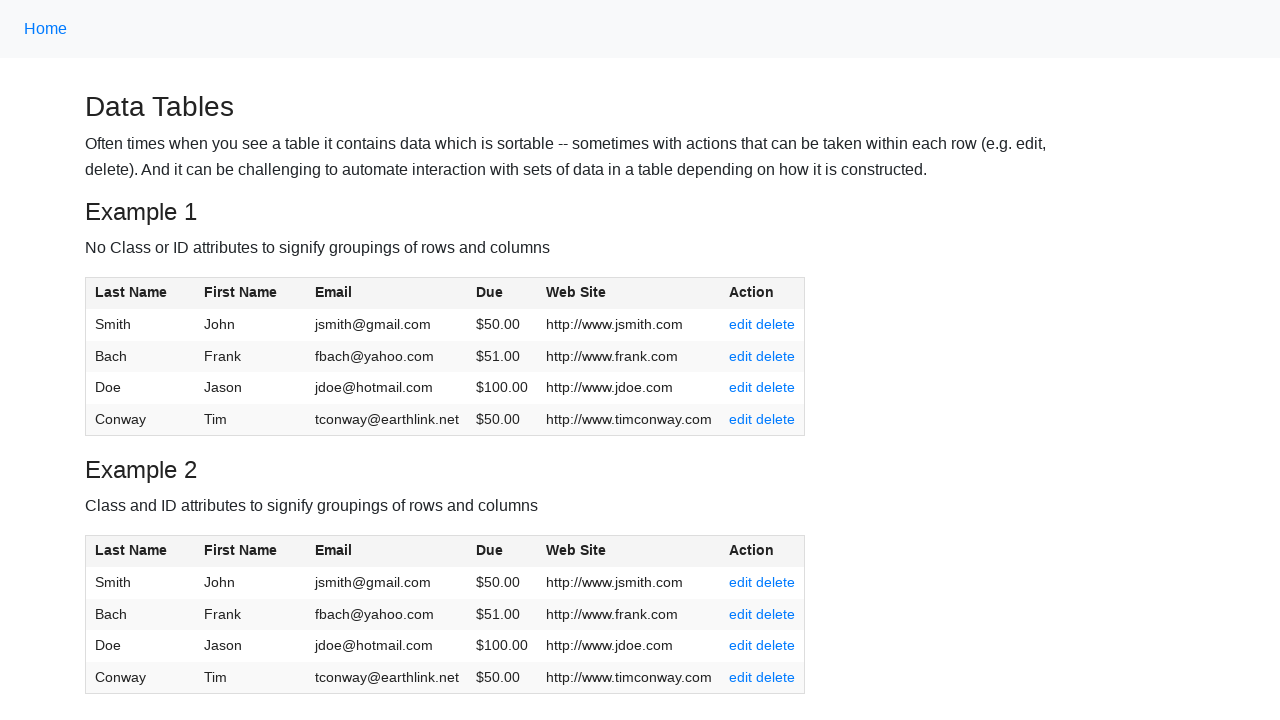

Waited for table with id 'table1' to be present
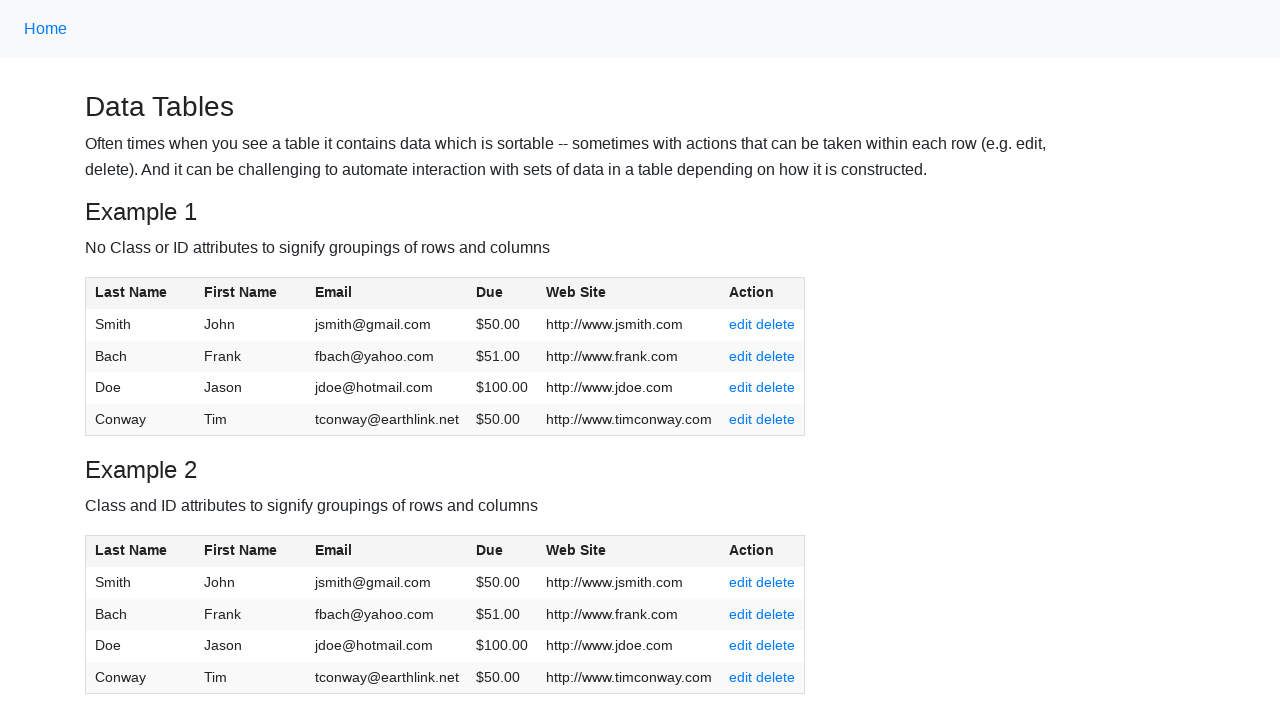

Located Jason cell in row 3, column 2
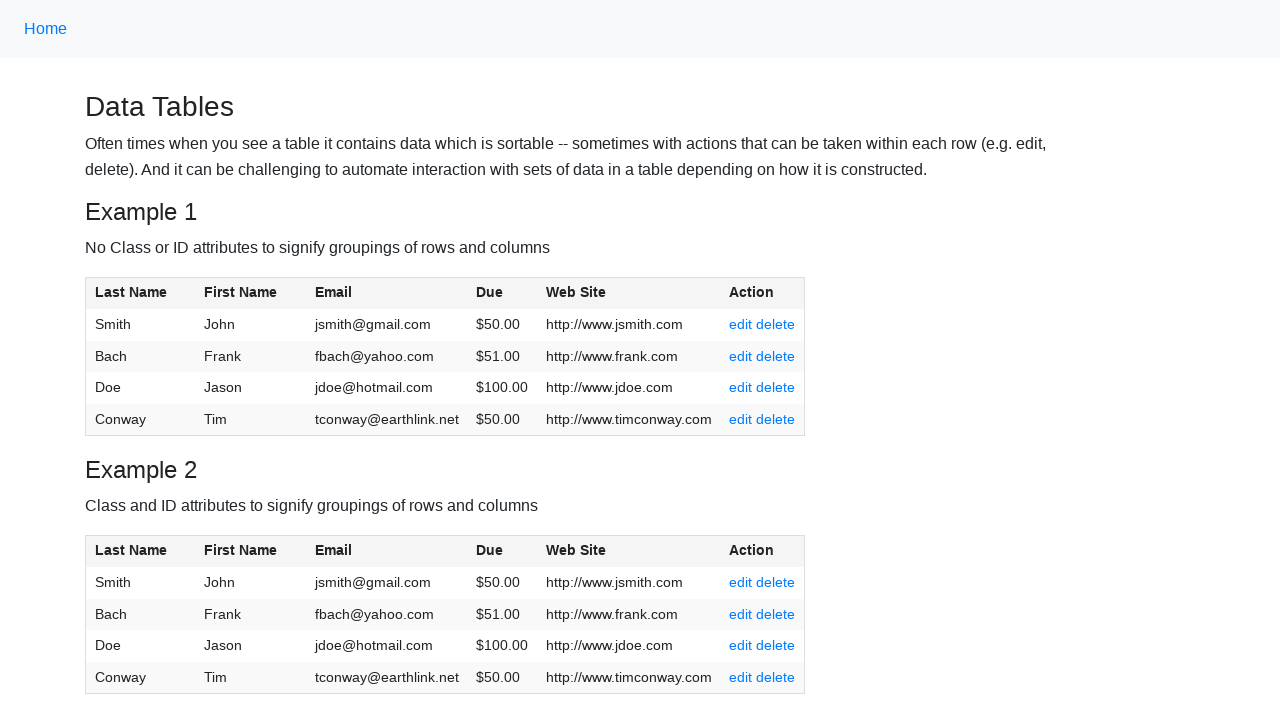

Waited for Jason cell to be ready
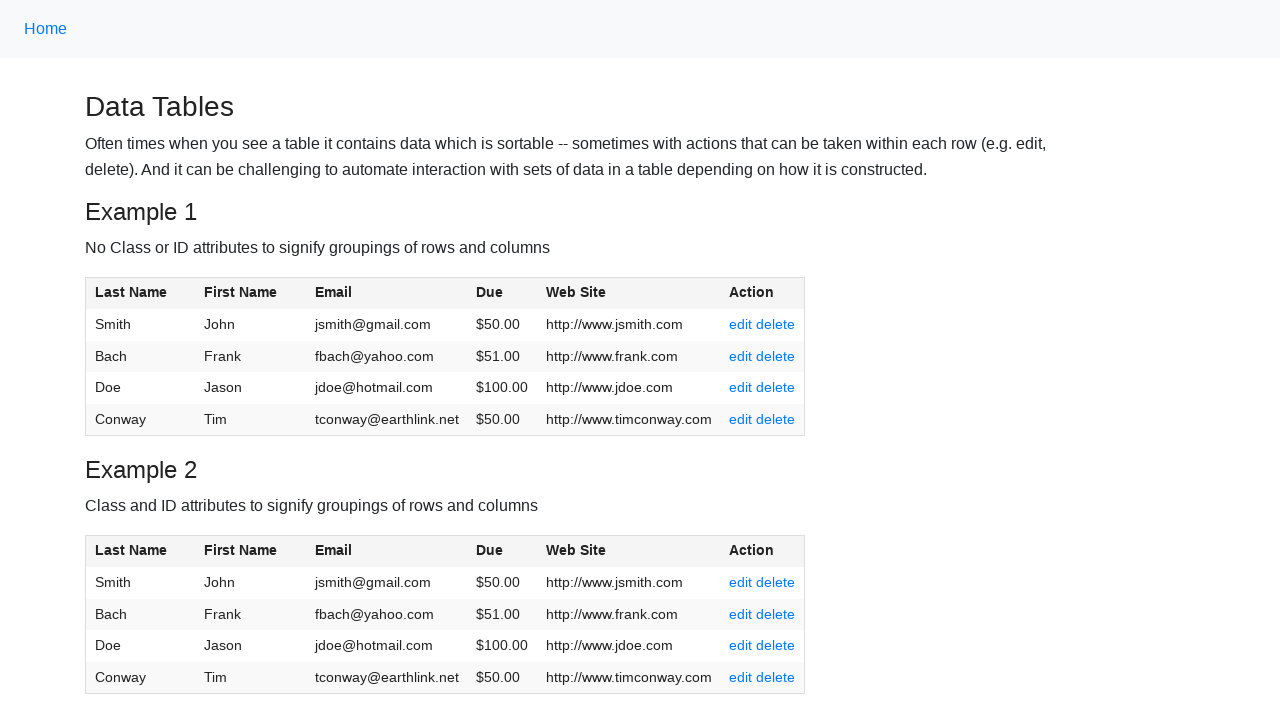

Located First Name column header
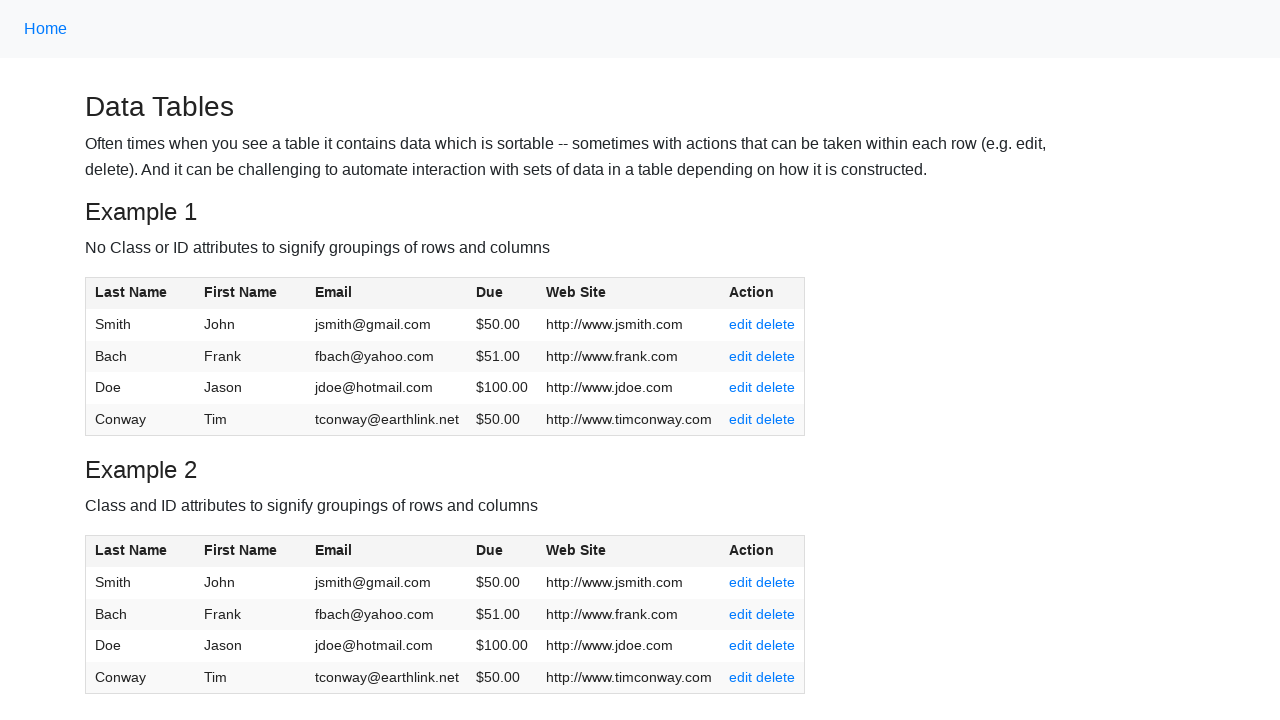

Clicked First Name column header to sort table at (241, 292) on (//span[.='First Name'])[1]
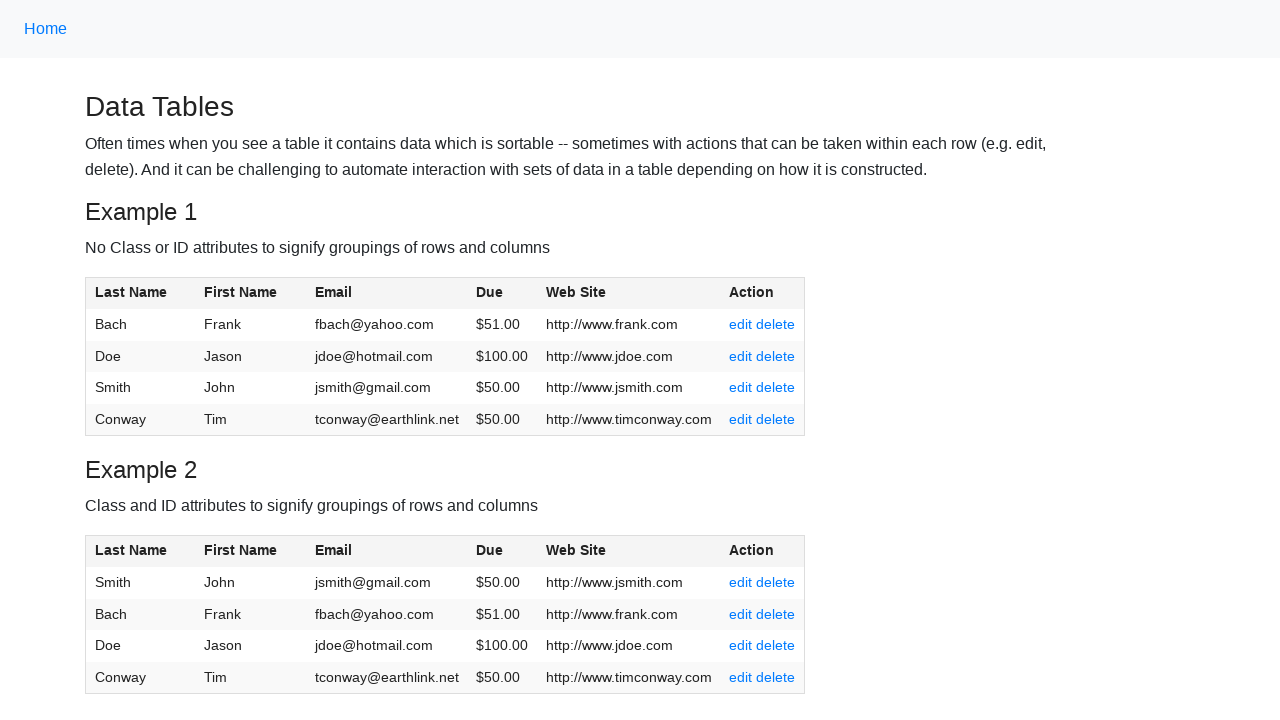

Waited 500ms for table to re-render after sort
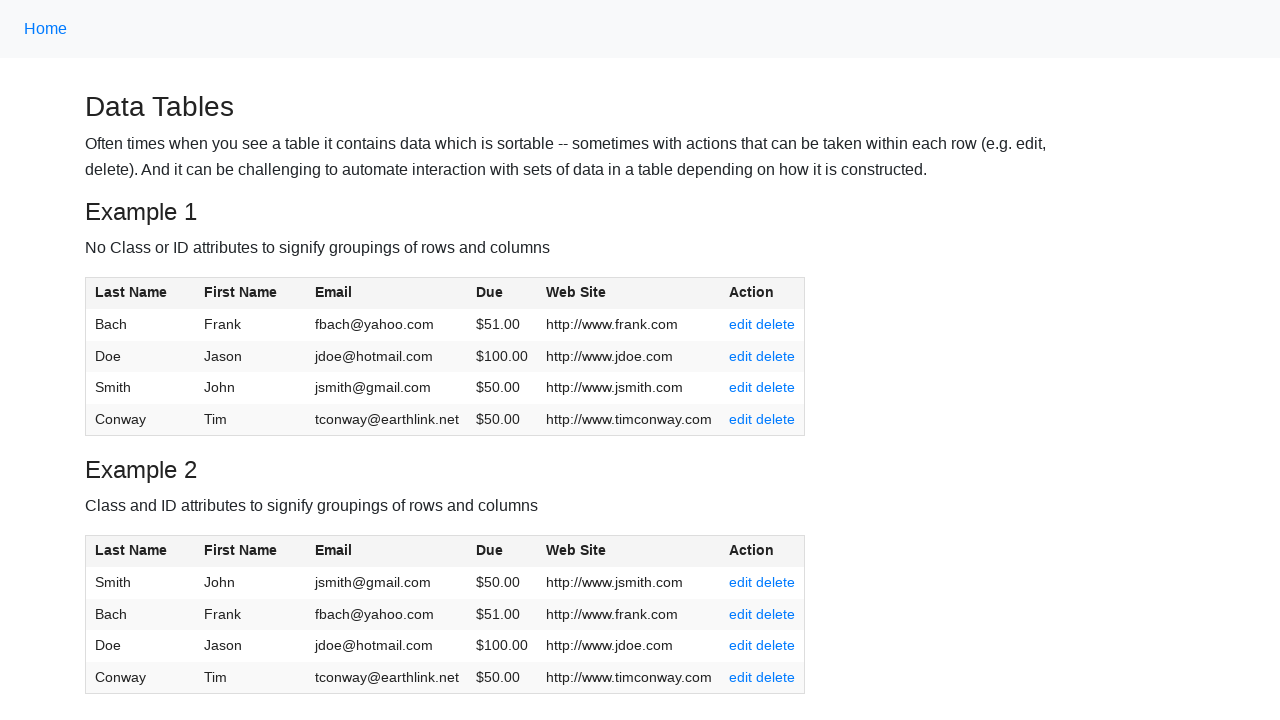

Clicked First Name column header again to reverse sort at (241, 292) on (//span[.='First Name'])[1]
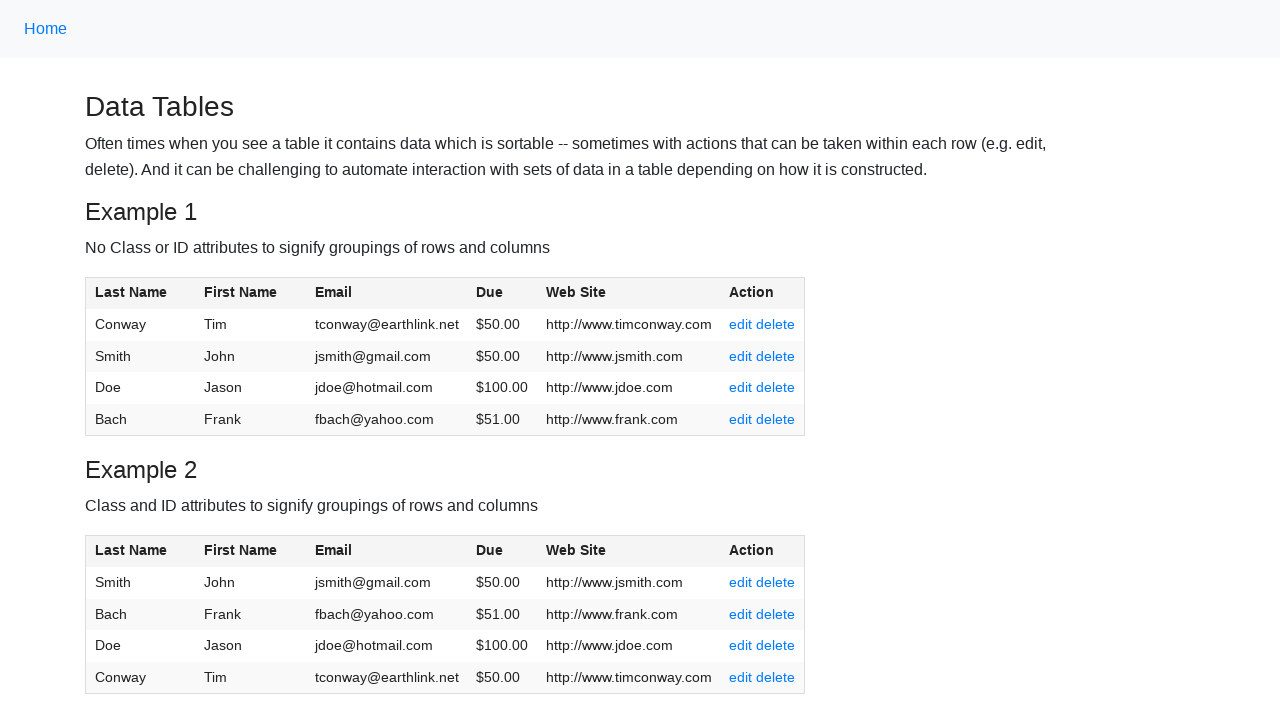

Waited 500ms for table to re-render after reverse sort
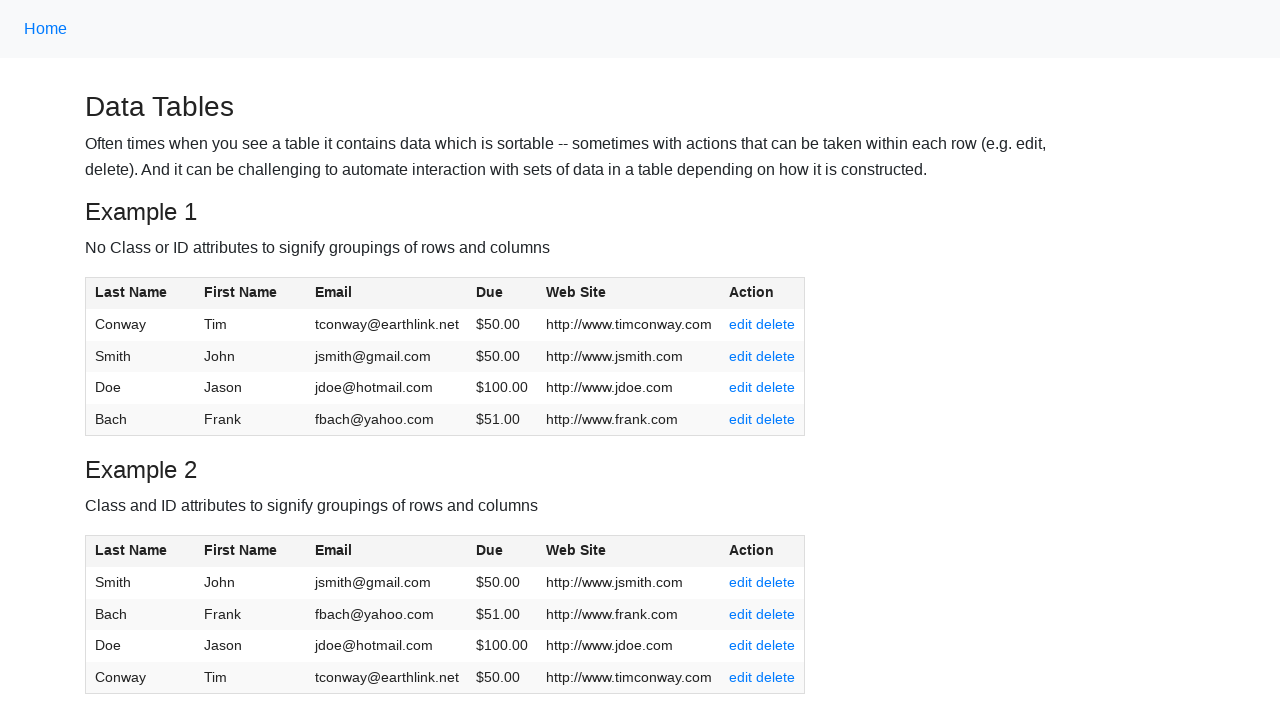

Located all cells in row 3 of table
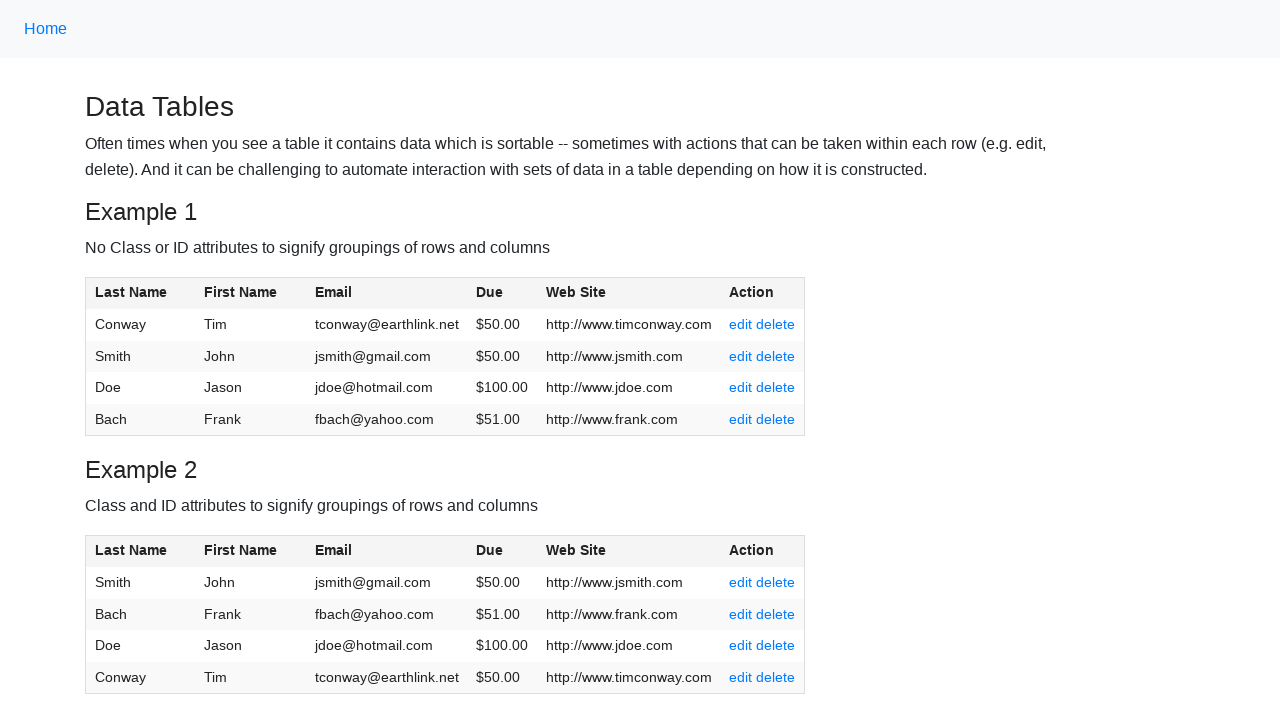

Verified first cell in row 3 is accessible
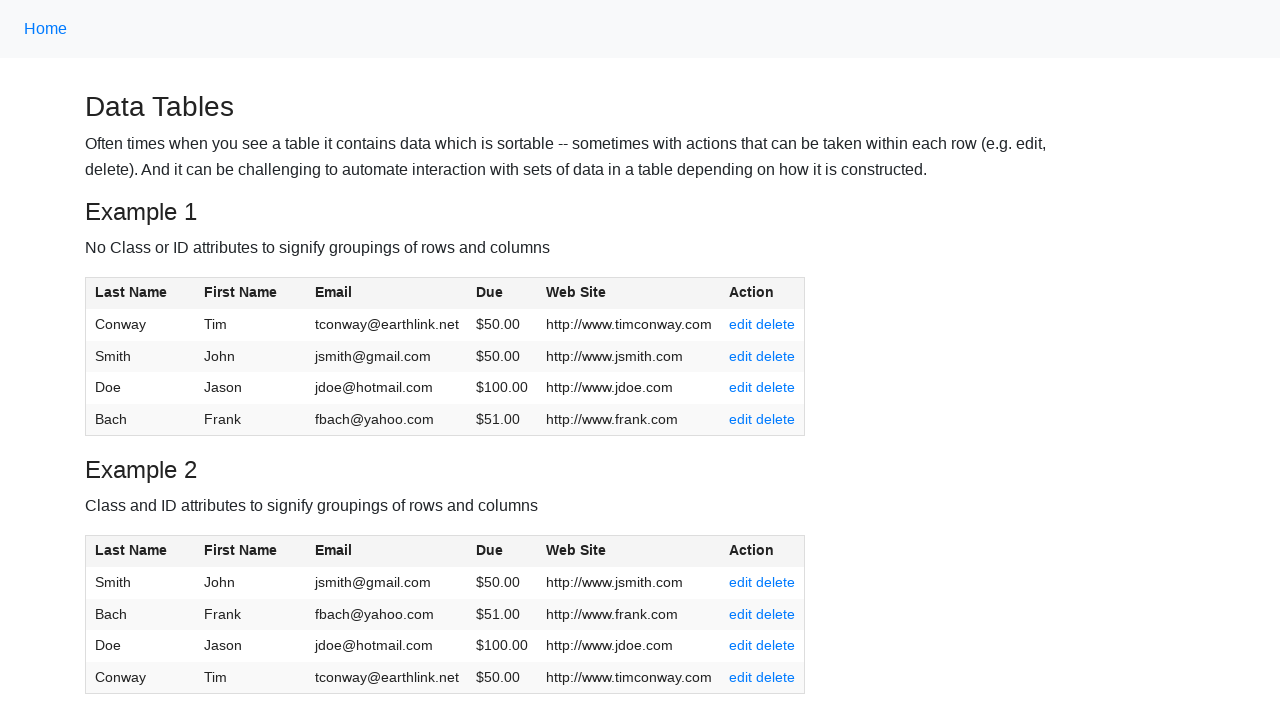

Located column header row in table
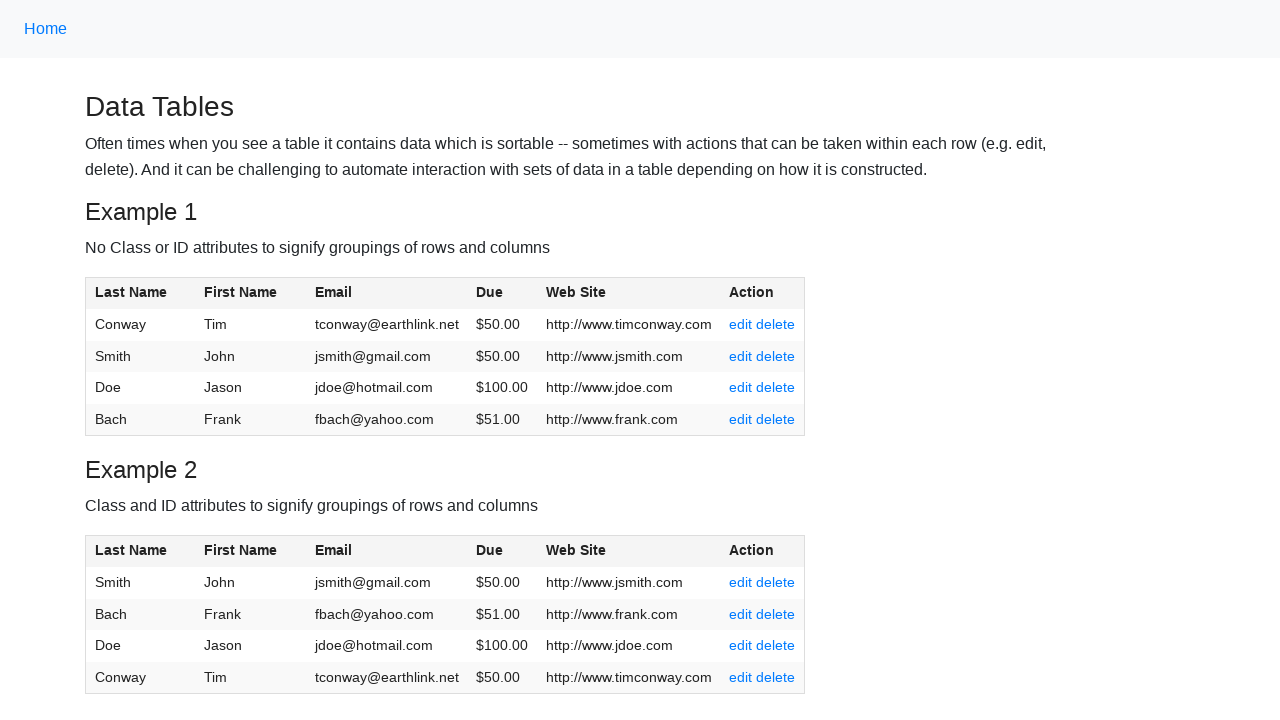

Verified column headers are accessible
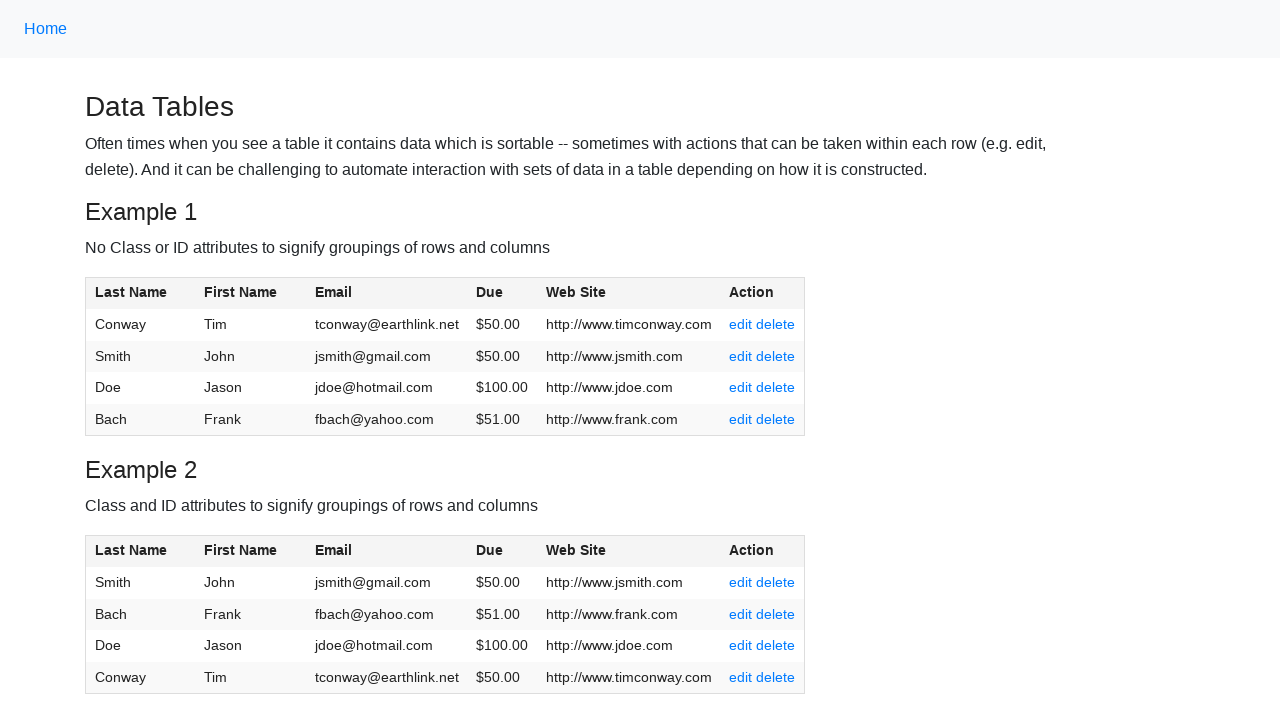

Located entire table with id 'table1'
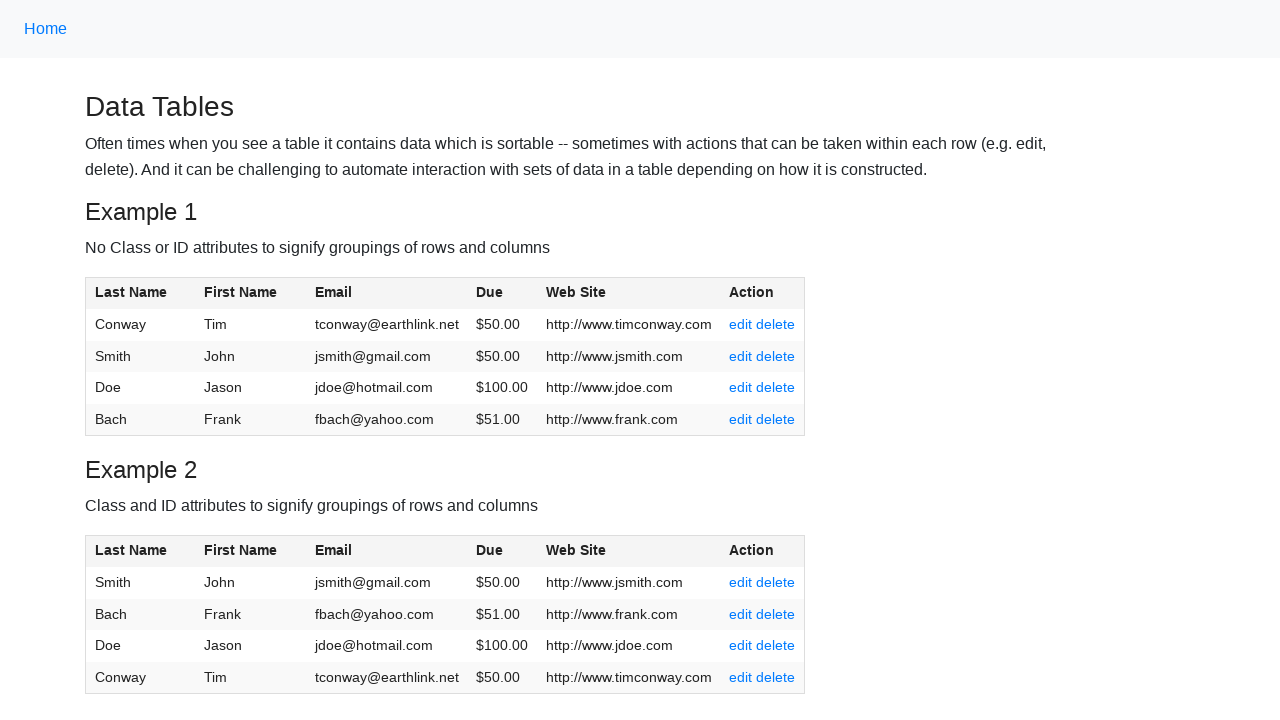

Verified entire table is accessible
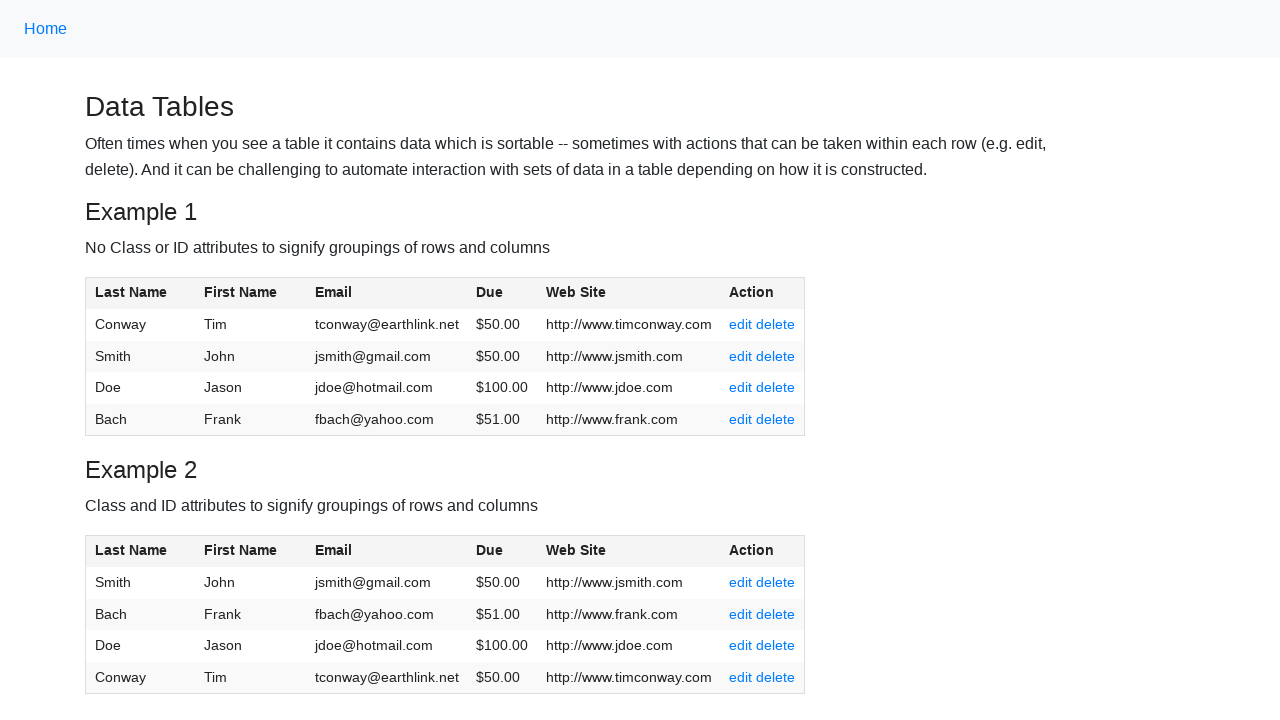

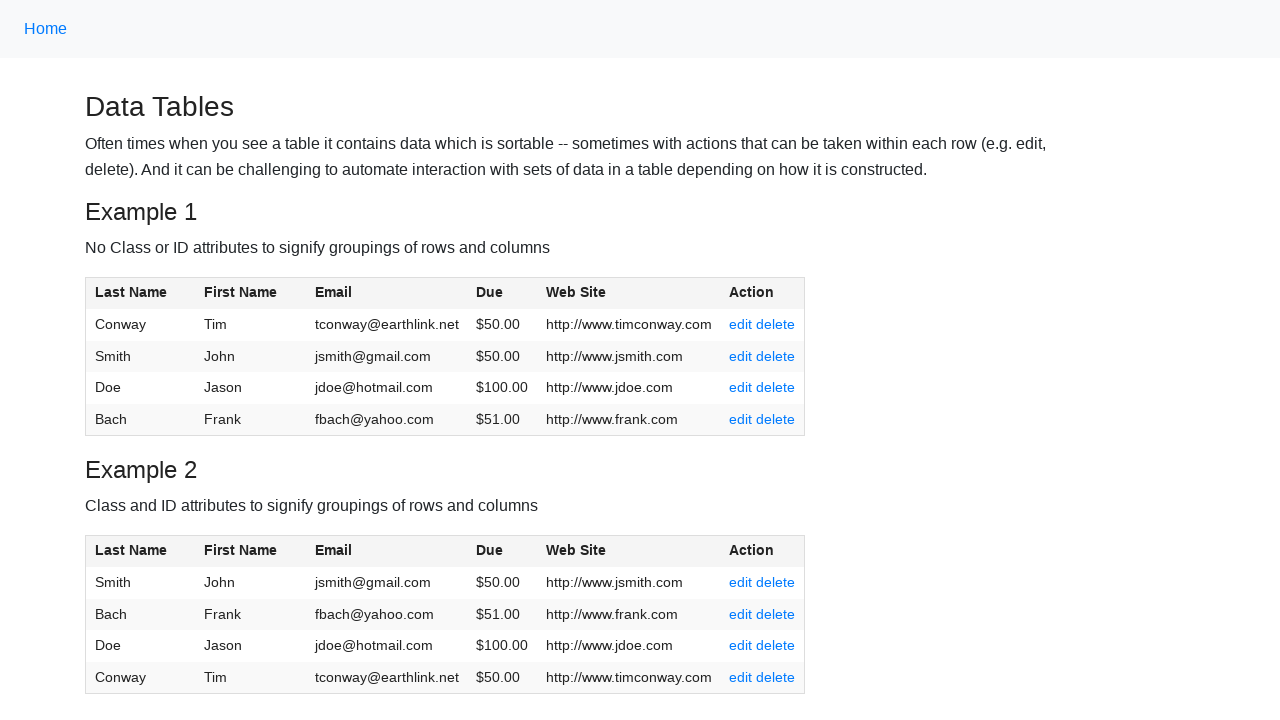